Tests checkbox interaction on a practice form by clicking the "Sports" hobby checkbox, handling potential click interception by clicking the label instead if needed.

Starting URL: https://demoqa.com/automation-practice-form

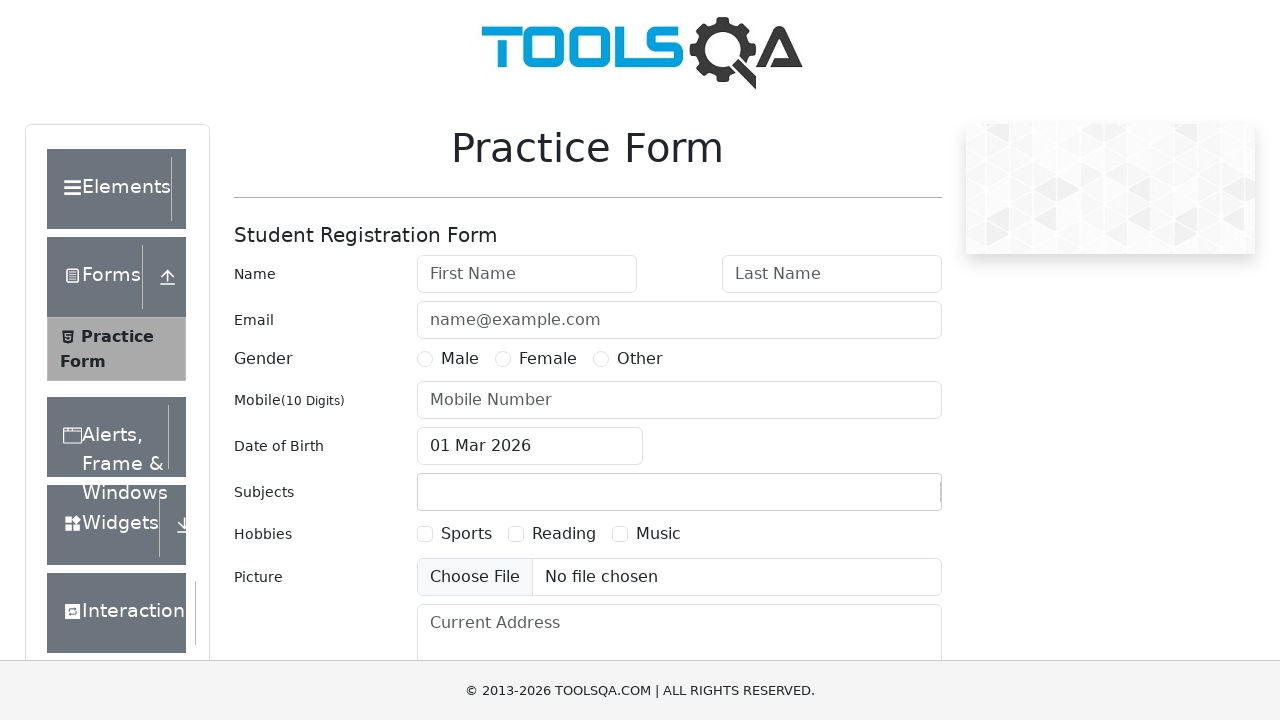

Clicked Sports hobby checkbox label at (466, 534) on label[for='hobbies-checkbox-1']
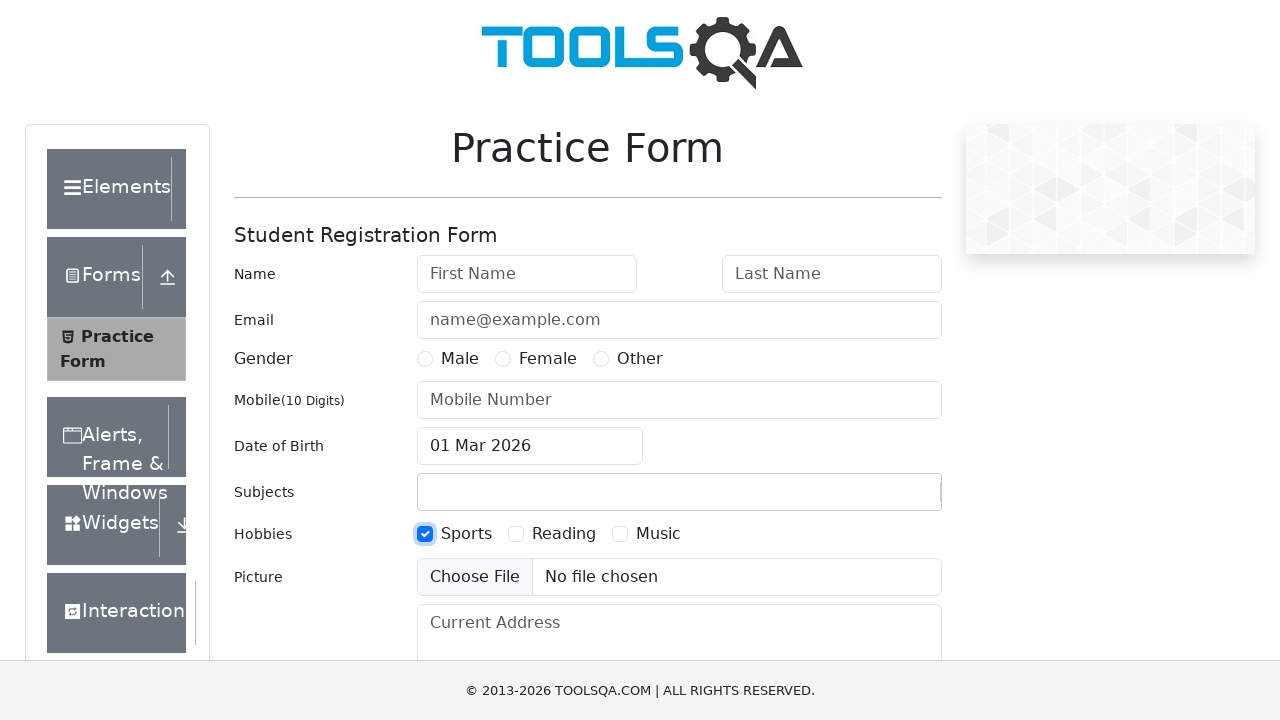

Sports checkbox verified as selected
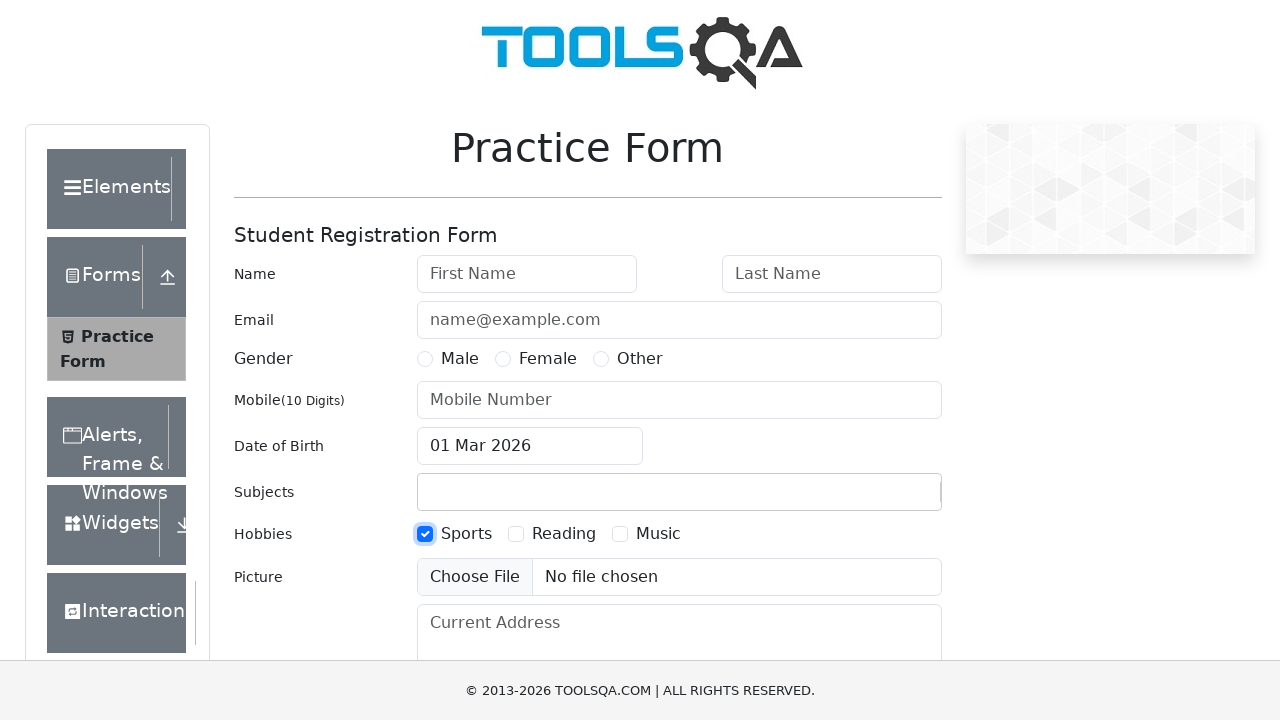

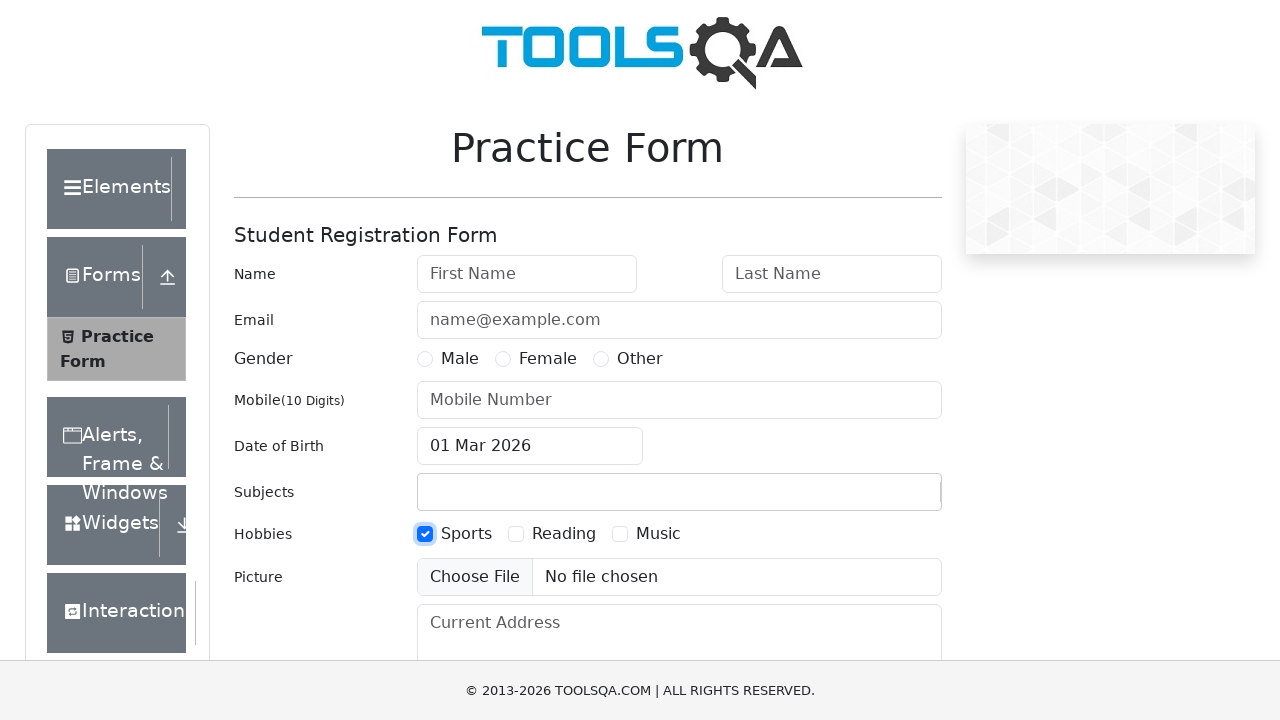